Tests registration form validation by submitting a form with an invalid email address (missing @ symbol) and verifies that registration fails.

Starting URL: http://217.74.37.176/?route=account/register&language=ru-ru

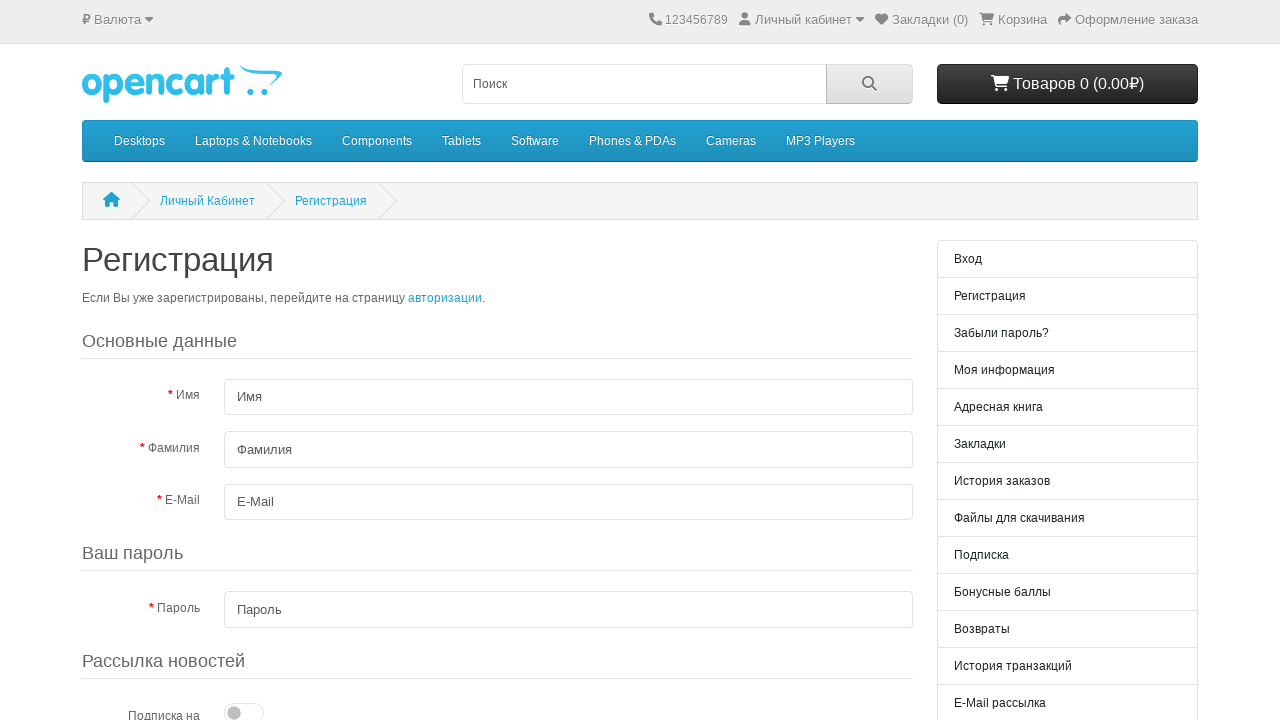

Filled first name field with 'Иван' on #input-firstname
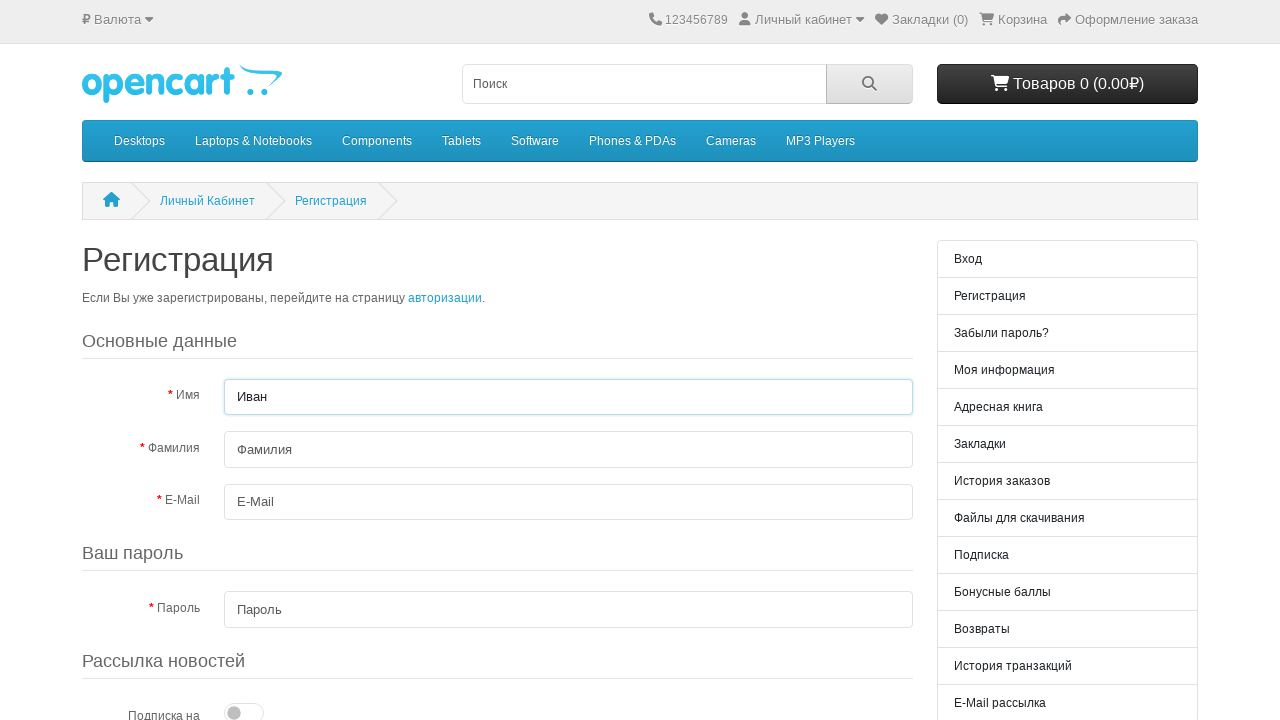

Filled last name field with 'Иванов' on #input-lastname
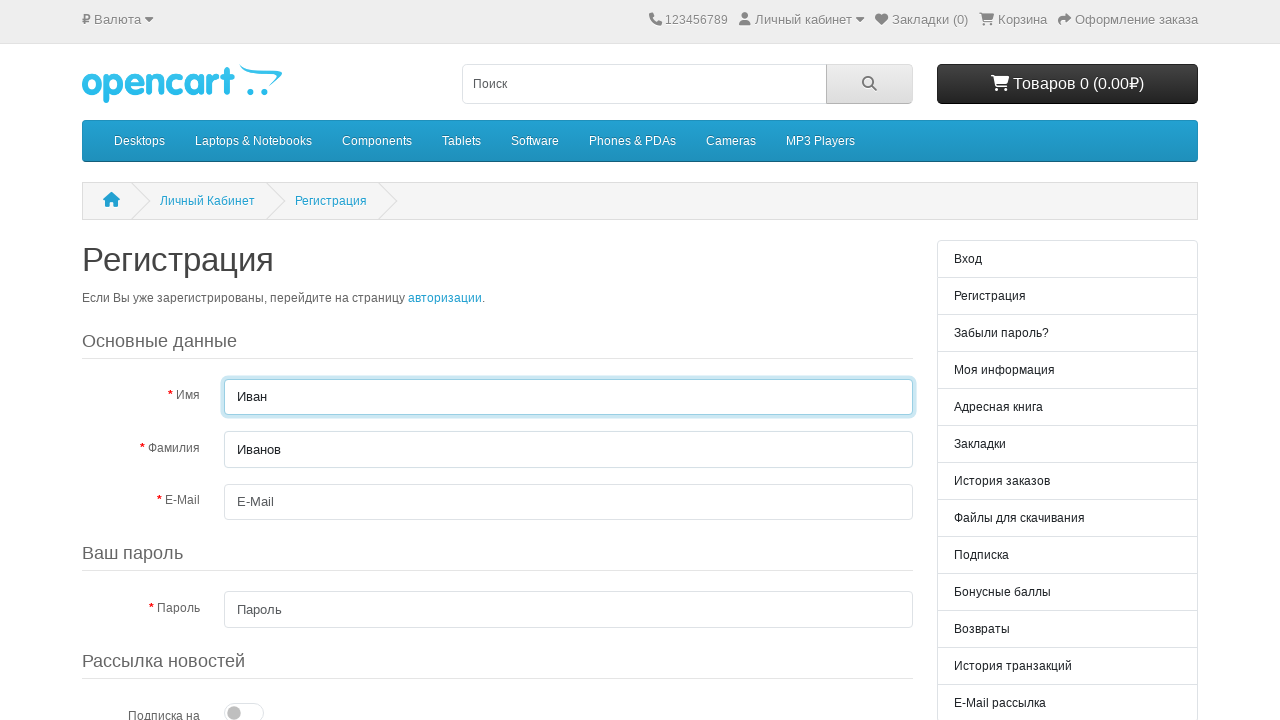

Filled email field with invalid email 'himail.ru' (missing @ symbol) on #input-email
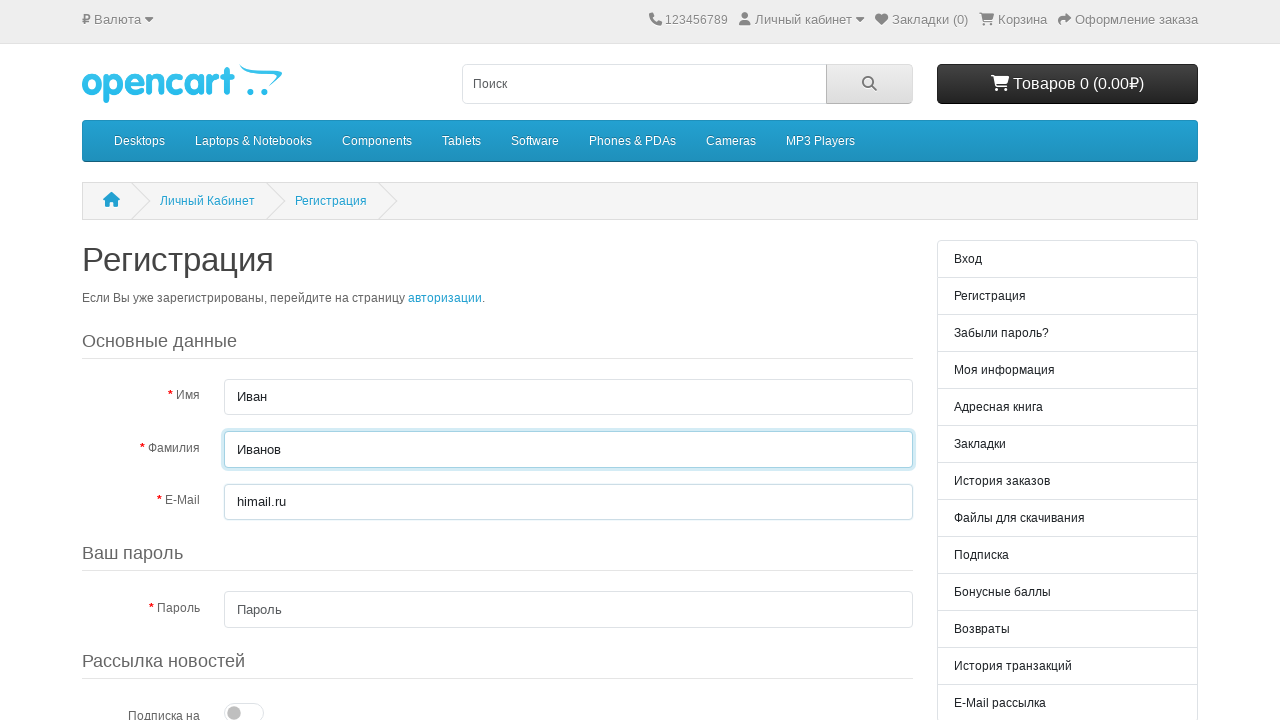

Filled password field with 'Q1w2e3l' on #input-password
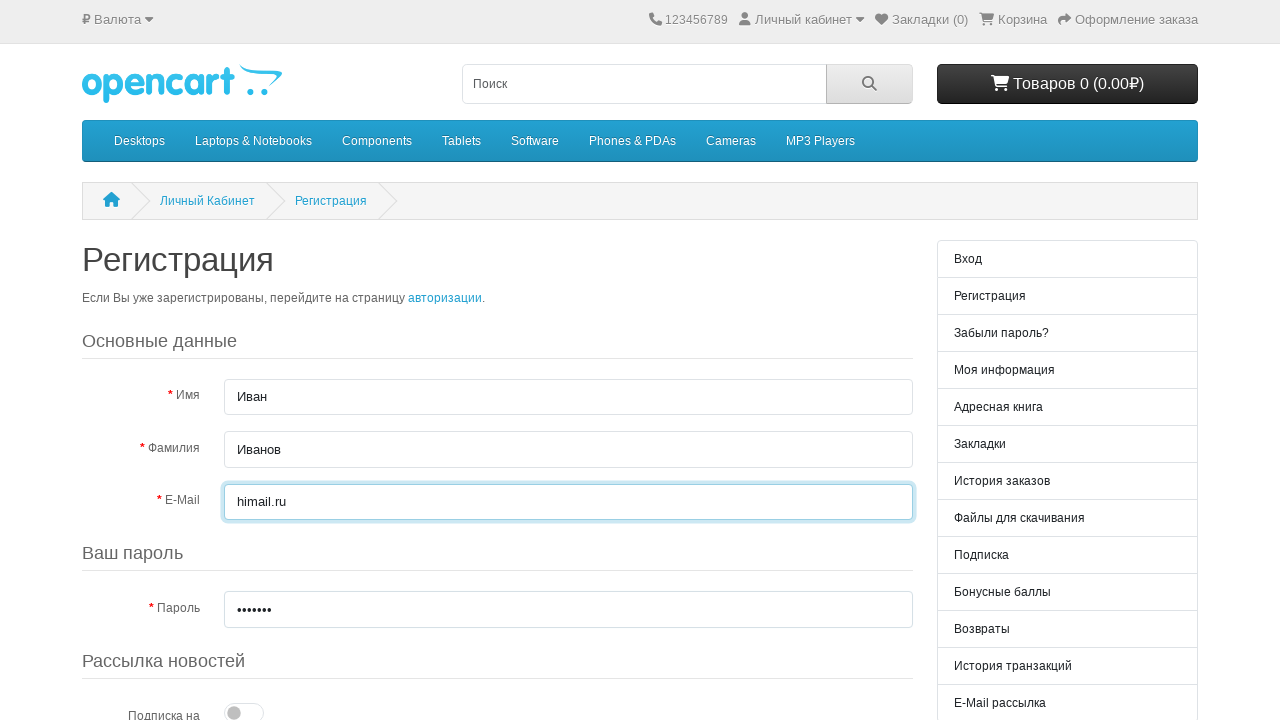

Checked the agreement checkbox at (773, 382) on input[name='agree']
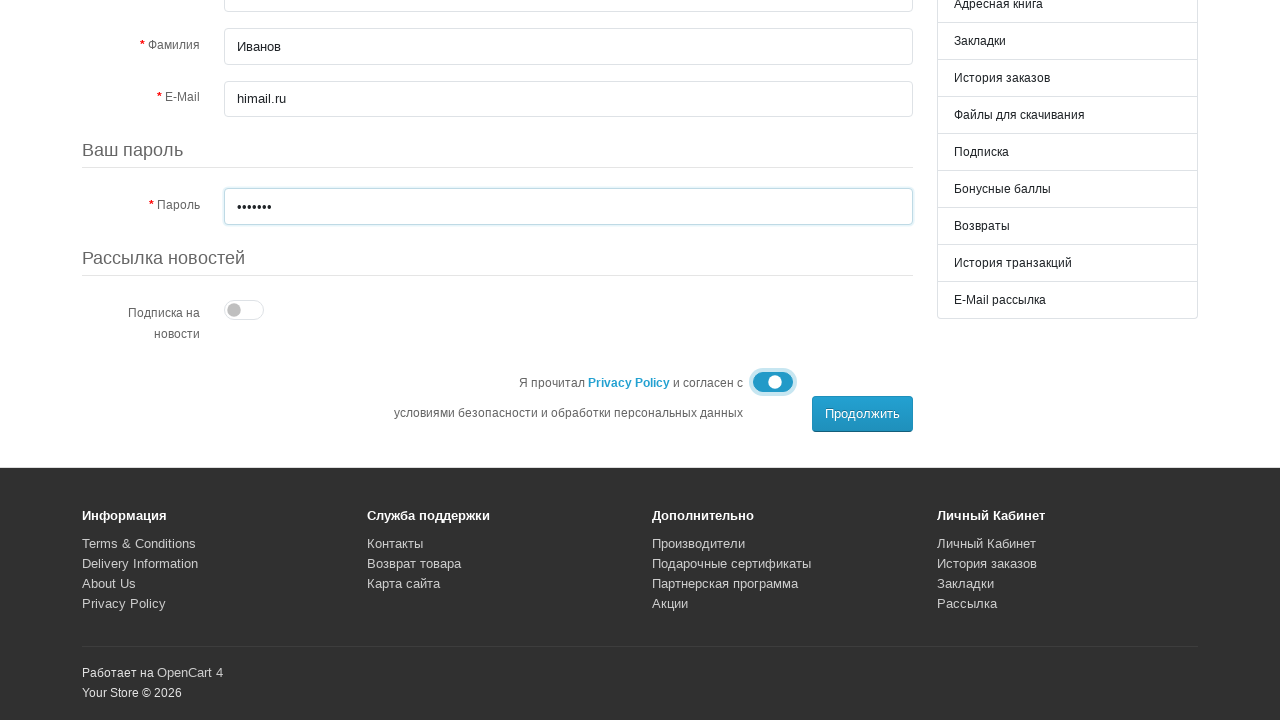

Clicked 'Продолжить' (Continue) button to submit registration form at (862, 414) on xpath=//button[text()='Продолжить']
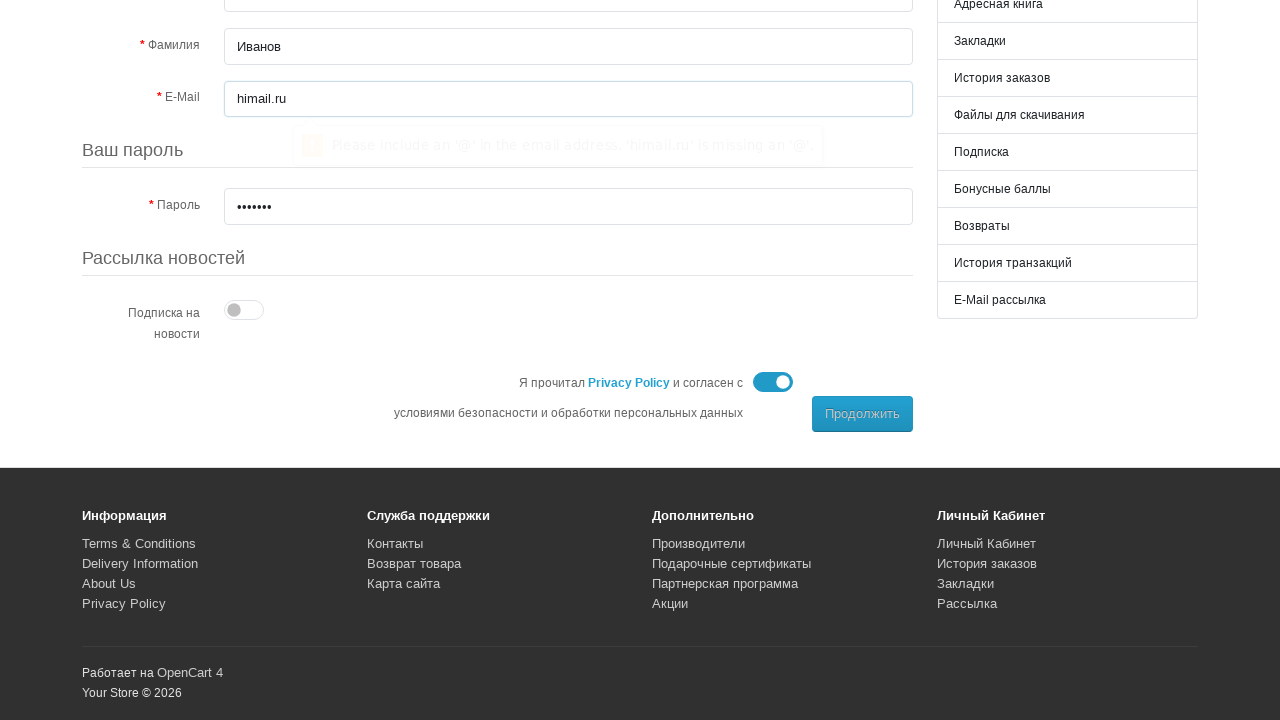

Waited 2 seconds for form validation response
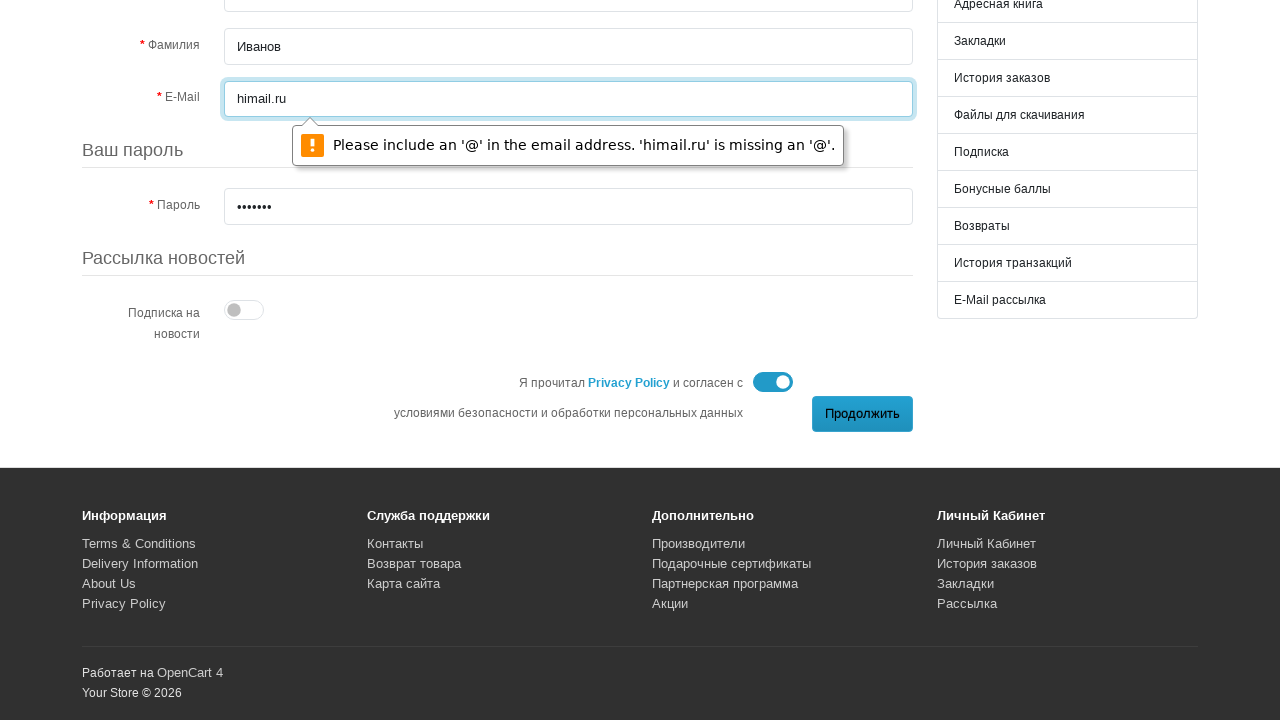

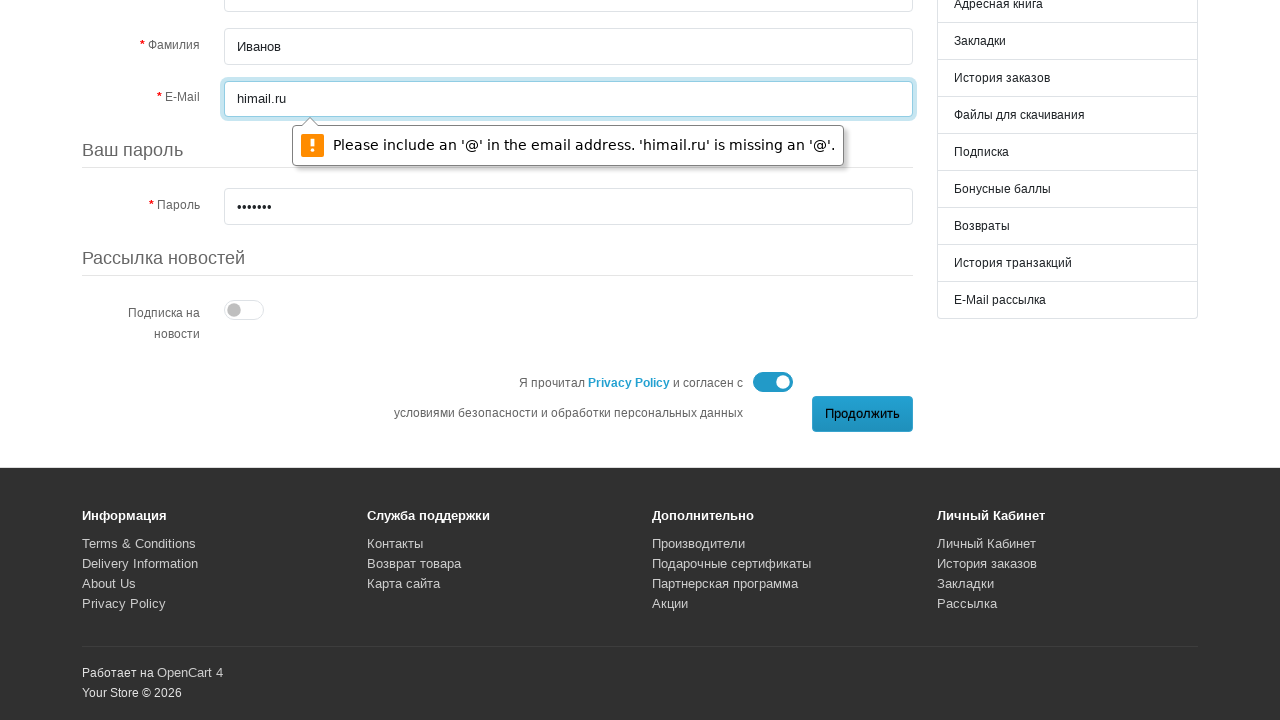